Simple test that navigates to Blue Cross Blue Shield of Michigan website and verifies the page loads by checking the title

Starting URL: http://www.bcbsm.com

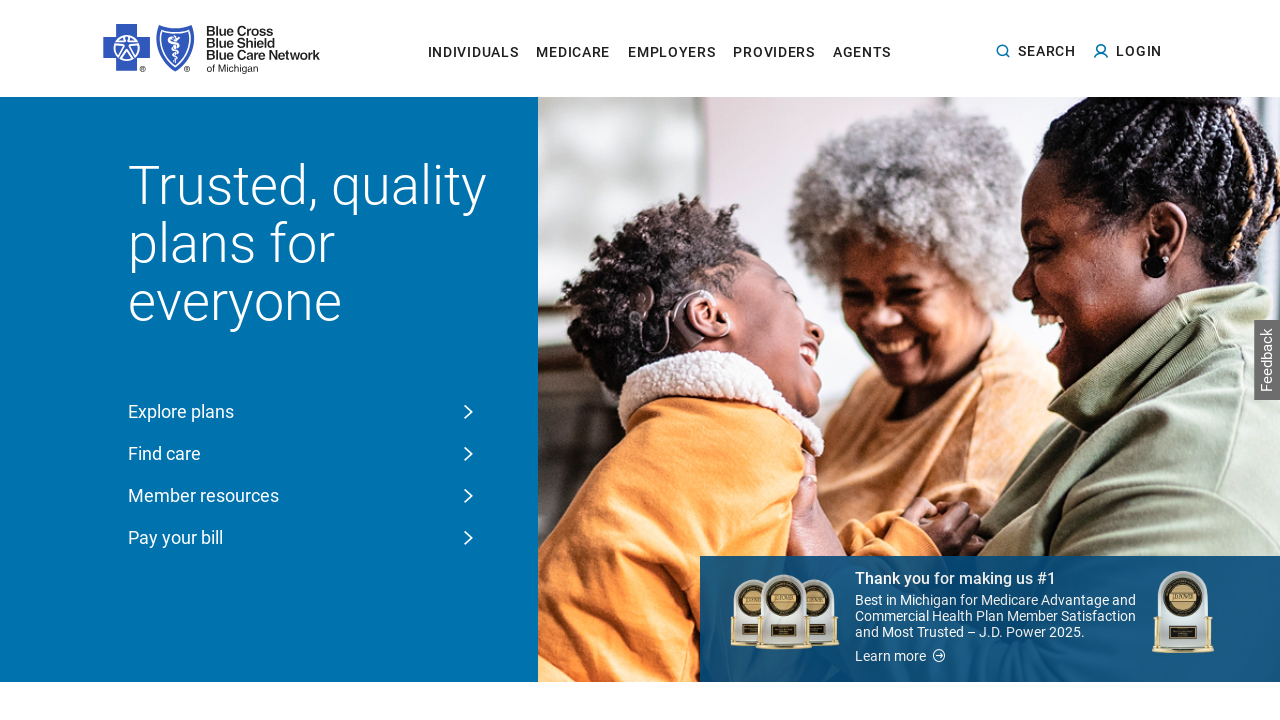

Navigated to Blue Cross Blue Shield of Michigan website
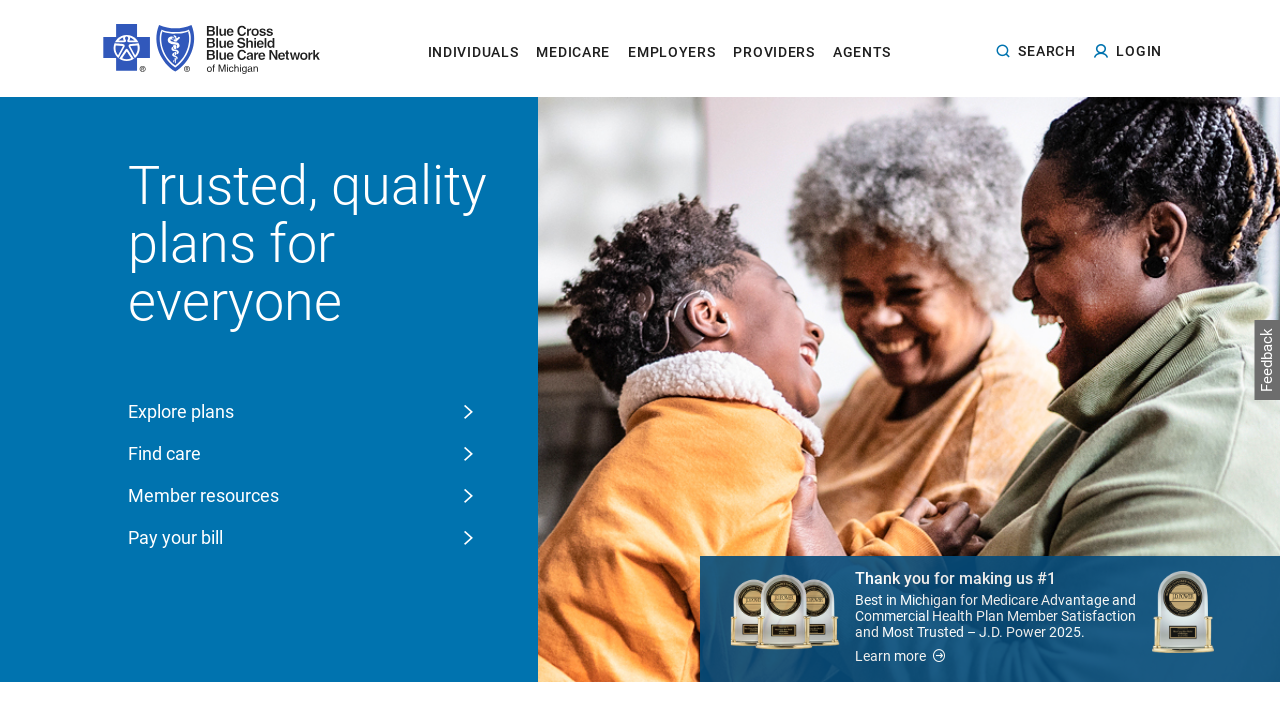

Page fully loaded (DOM content loaded)
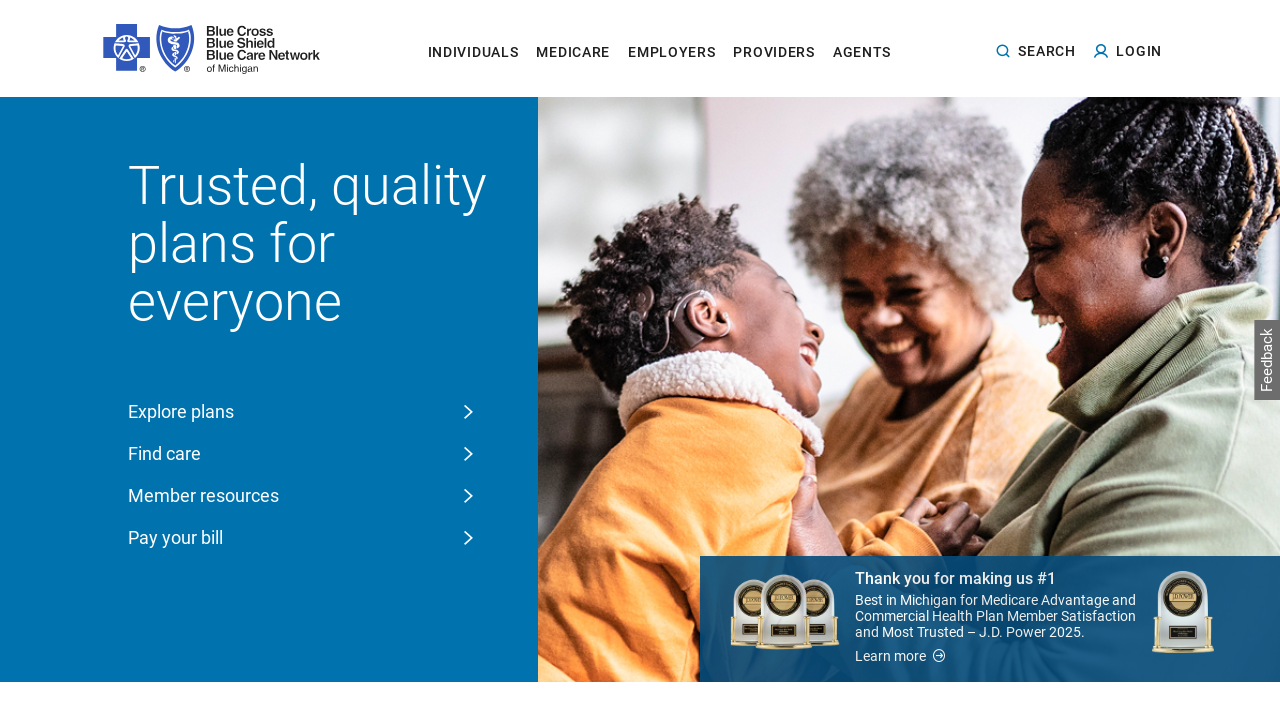

Retrieved page title: 'Need a health plan, Michigan? We're ready to help | BCBSM'
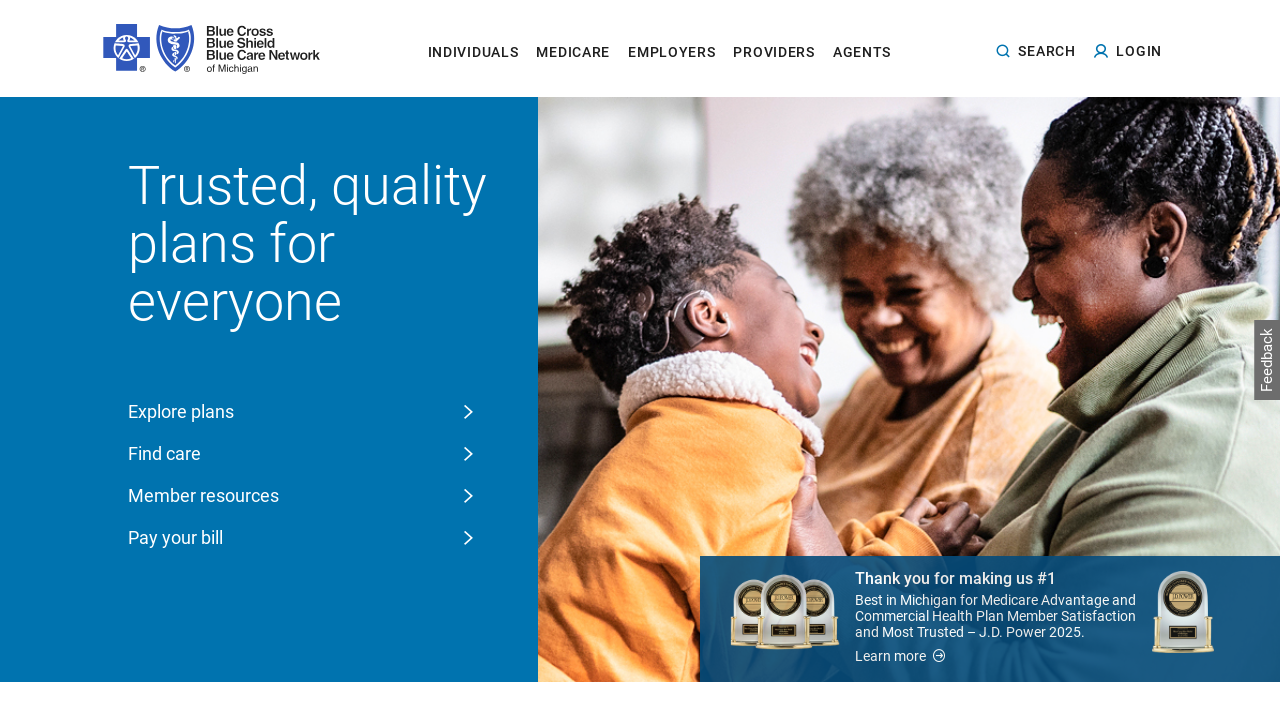

Verified that page title is not empty
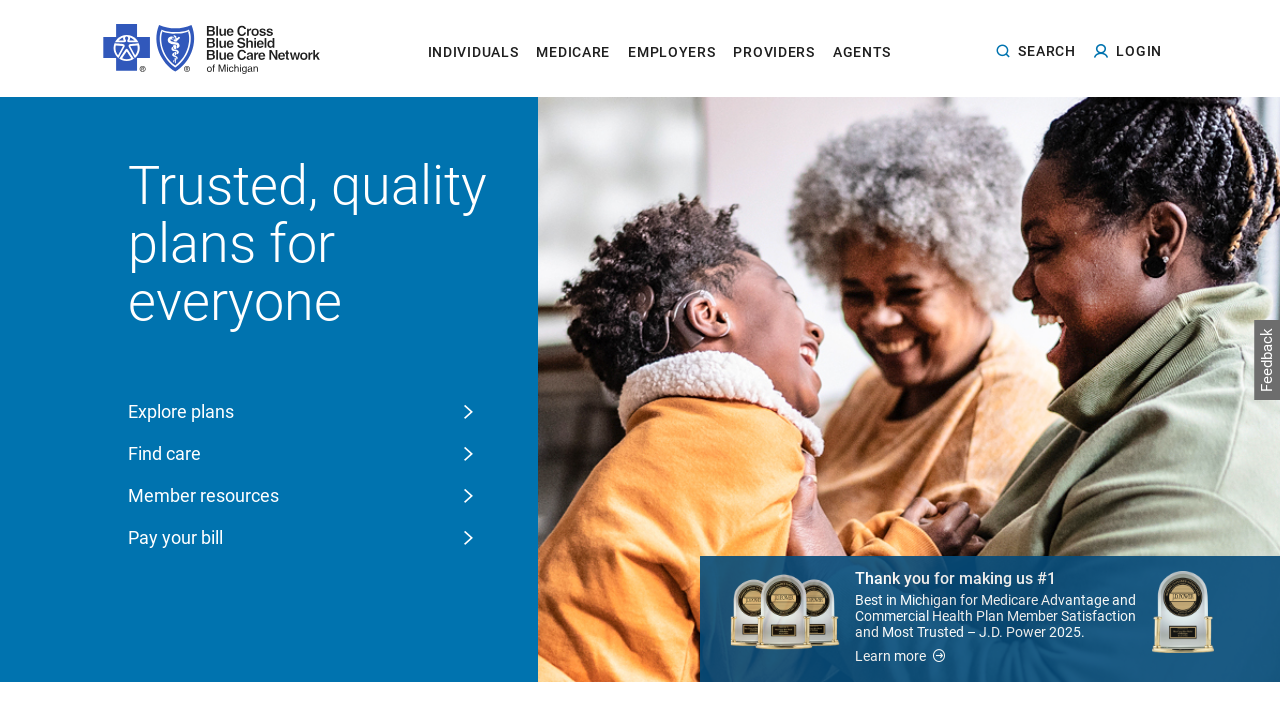

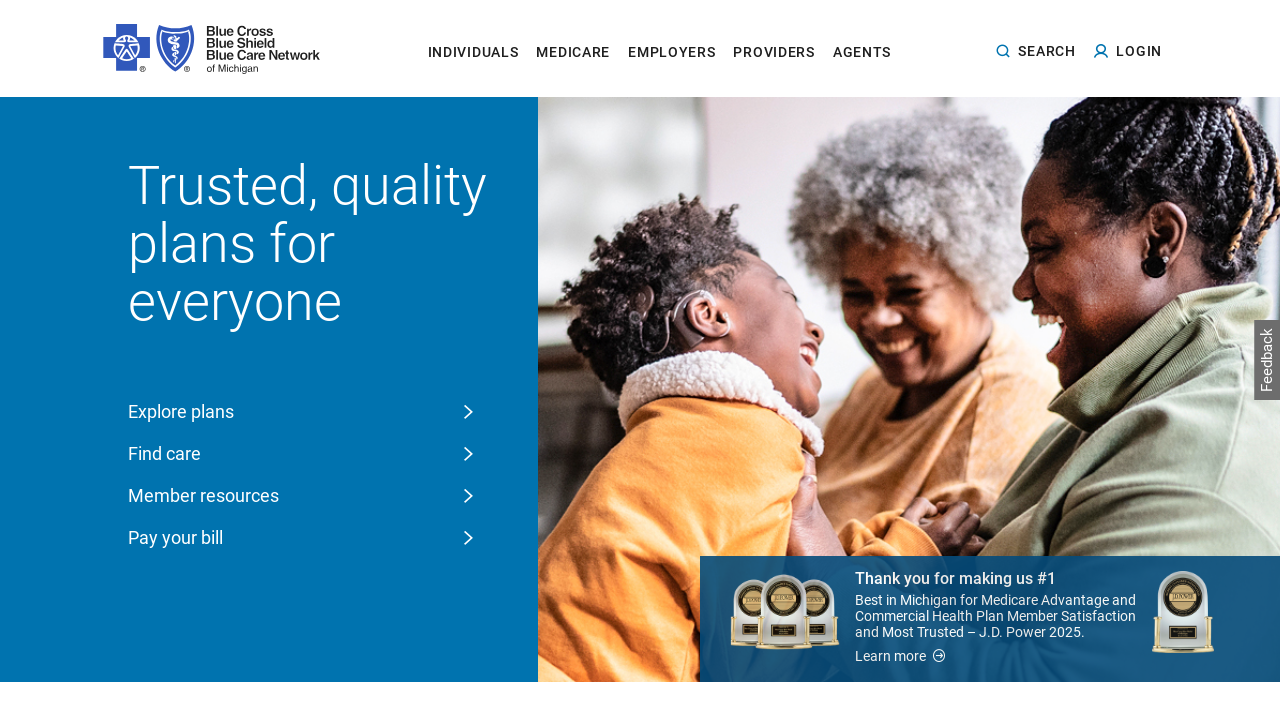